Tests login form functionality by filling username and password fields and submitting the form to verify successful login confirmation

Starting URL: https://v1.training-support.net/selenium/login-form

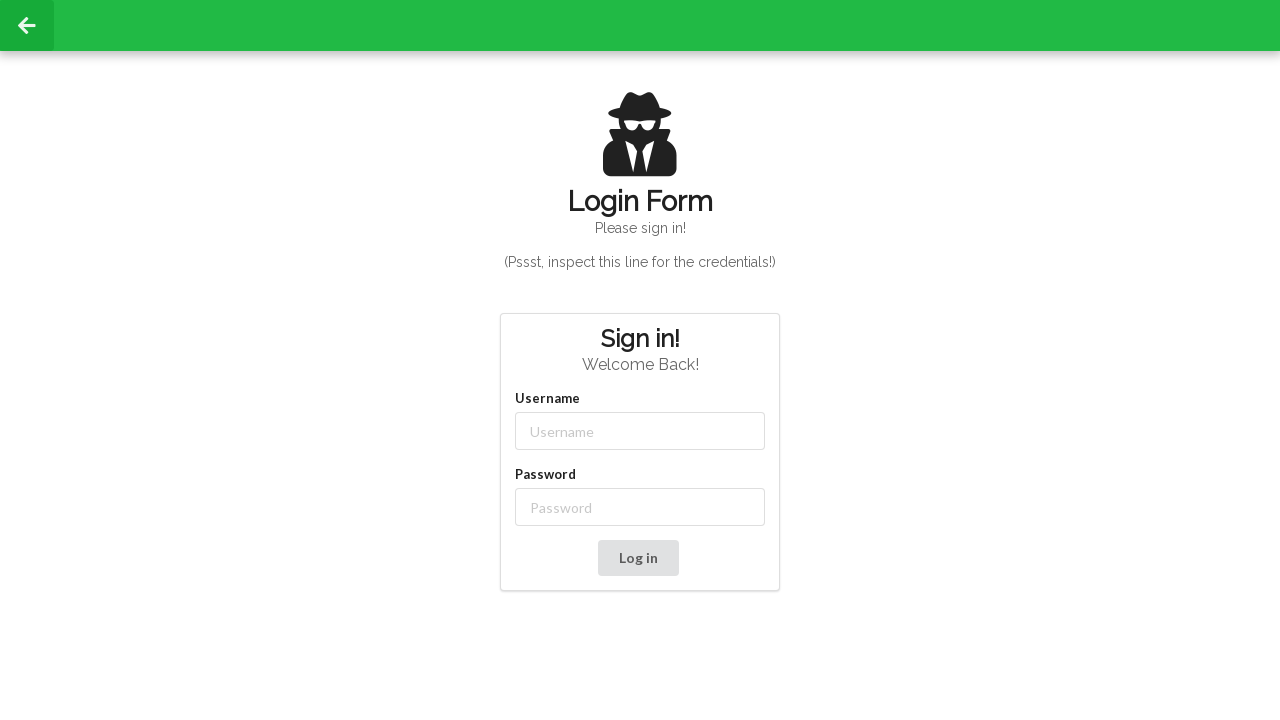

Filled username field with 'admin' on input[name='Username']
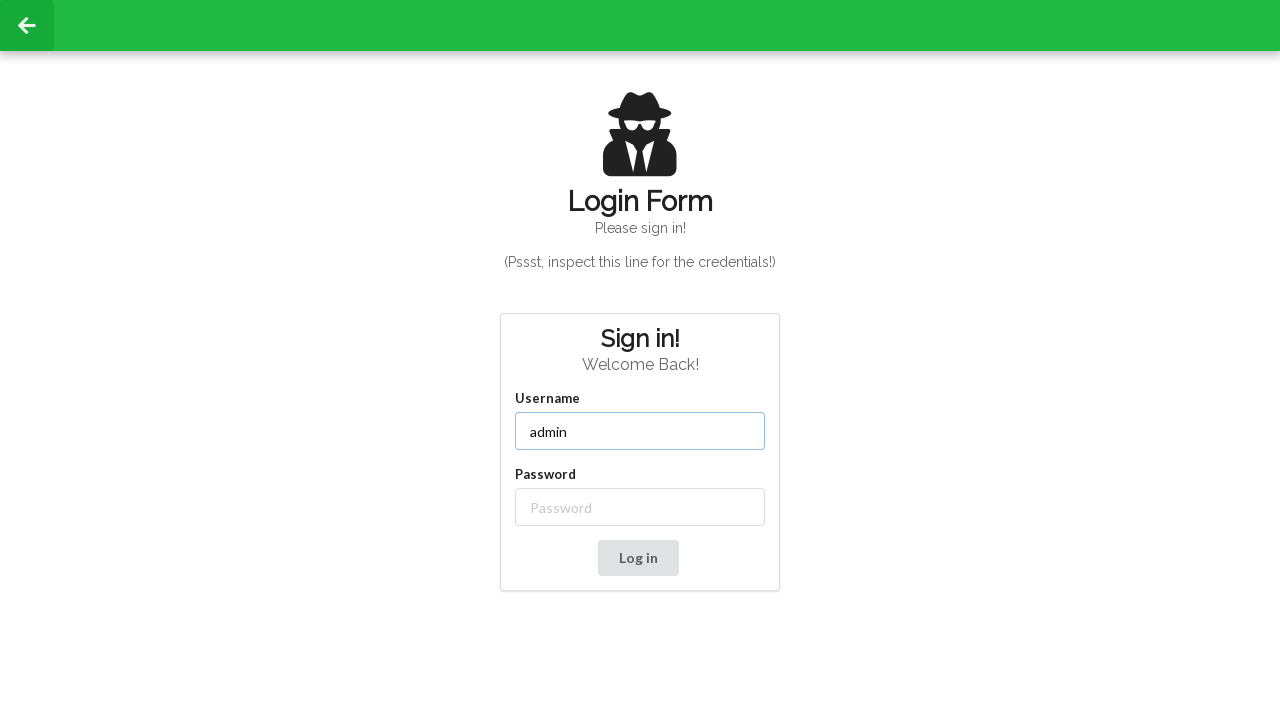

Filled password field with 'password' on input[name='Password']
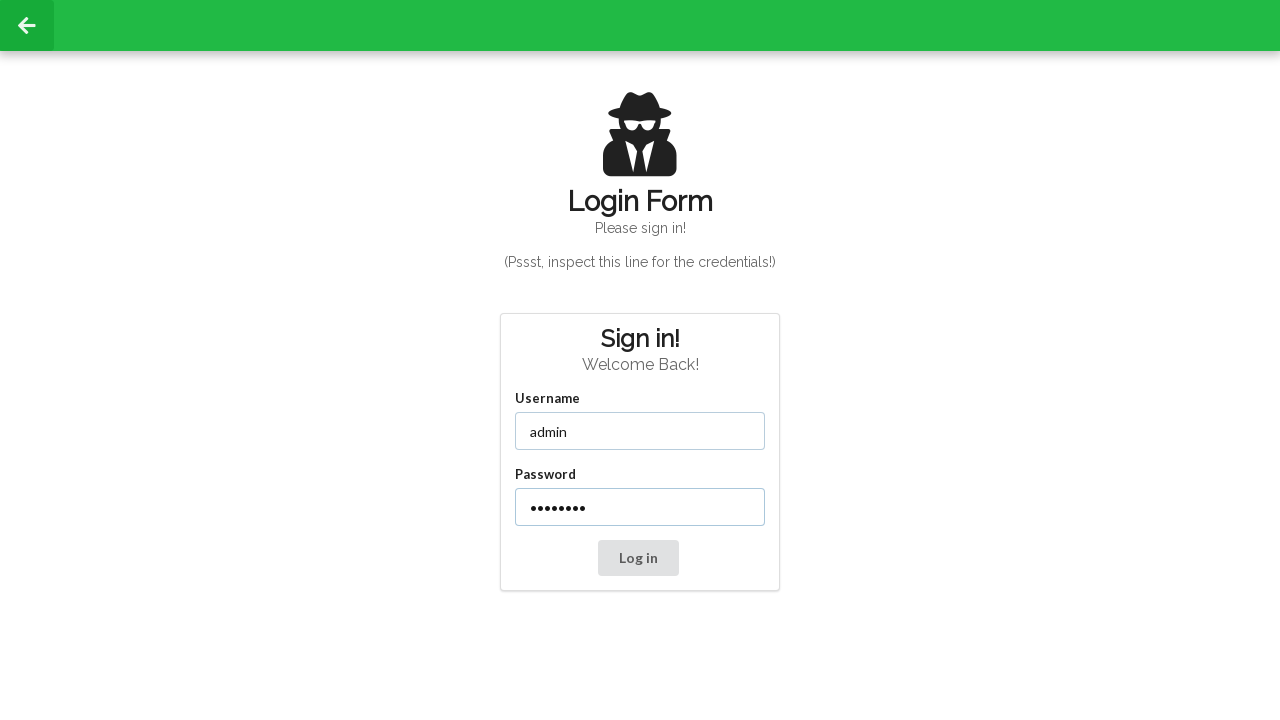

Clicked 'Log in' button to submit the form at (638, 558) on button:has-text('Log in')
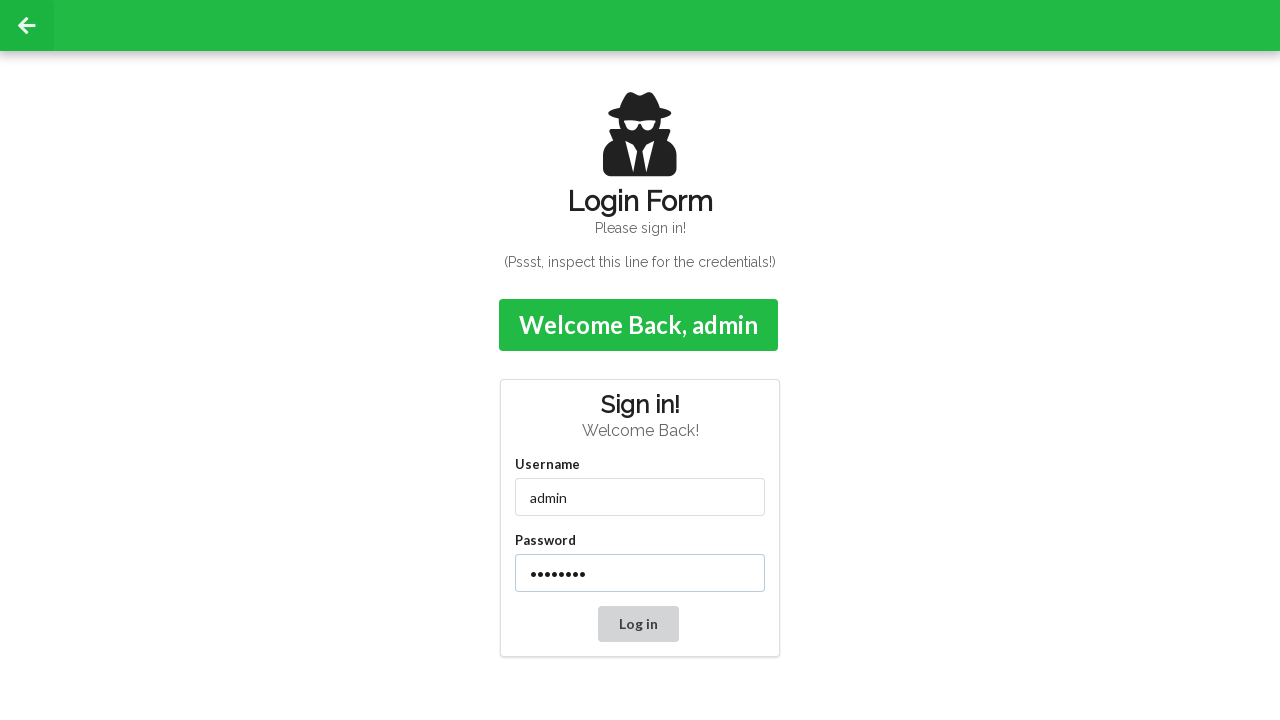

Login confirmation message appeared
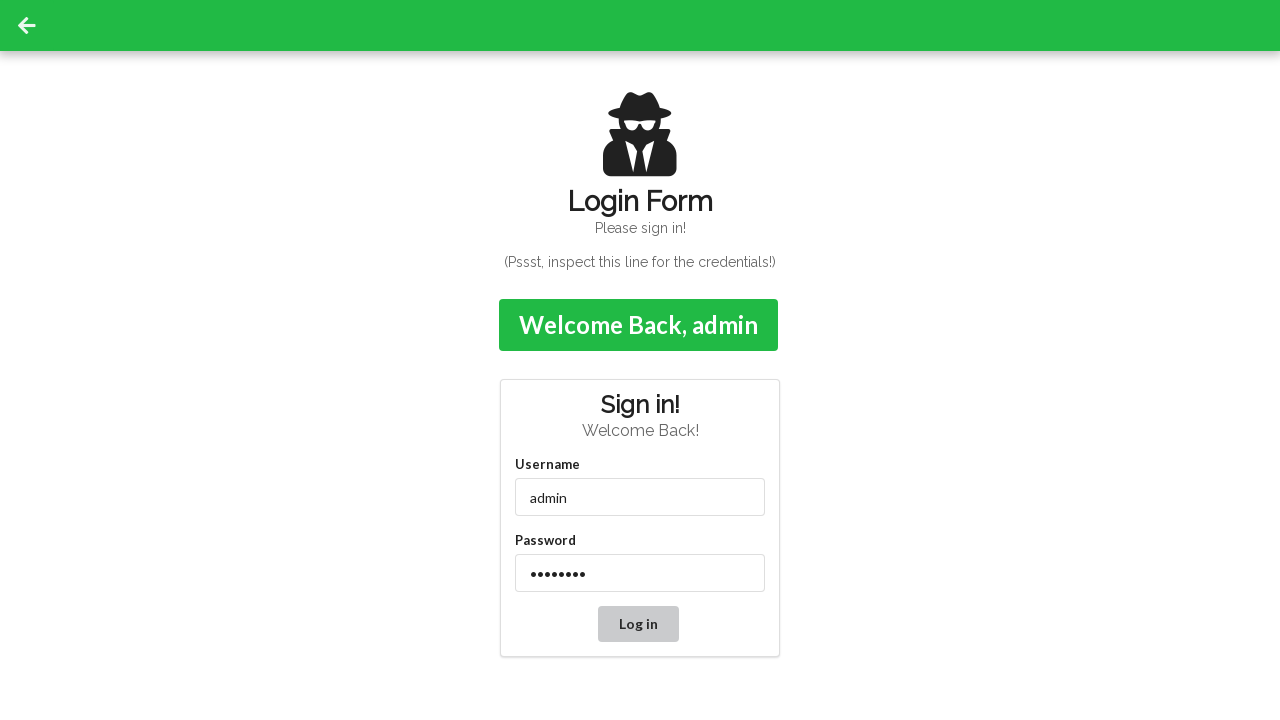

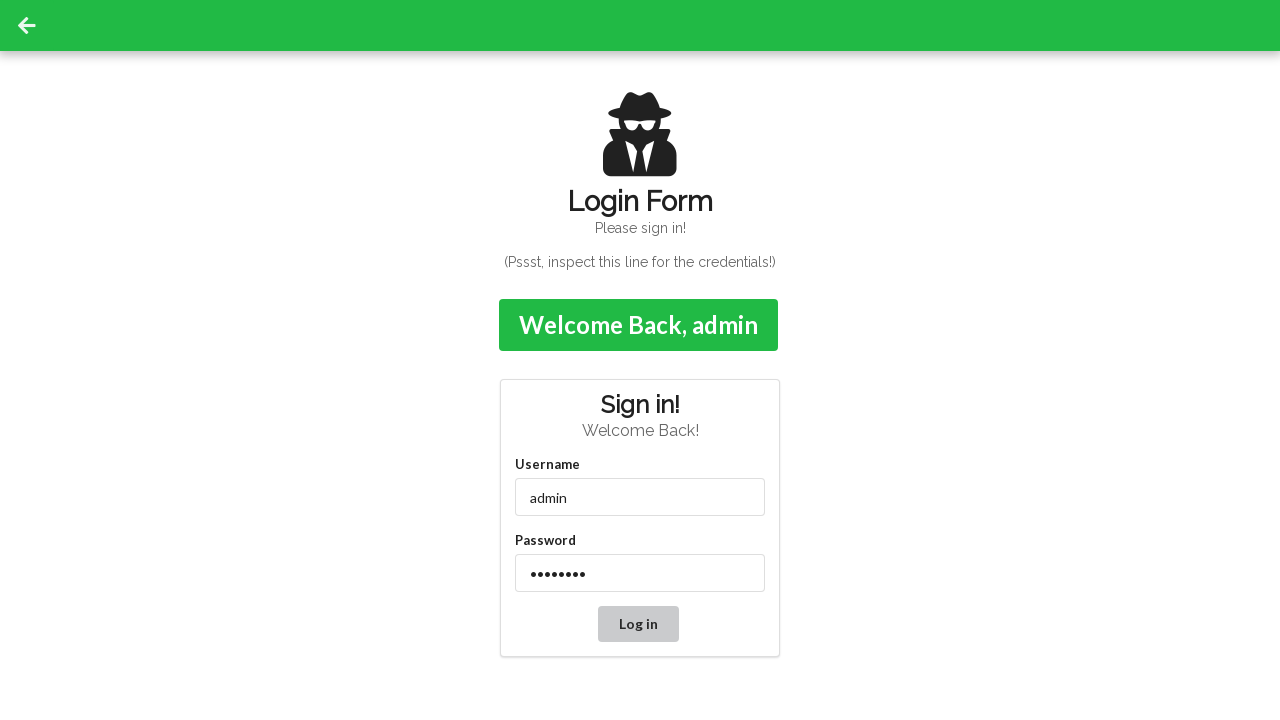